Tests scrolling through a Wildberries search results page by progressively scrolling down in increments until reaching the bottom of the page

Starting URL: https://www.wildberries.ru/catalog/0/search.aspx?search=%D0%BC%D0%B5%D1%88%D0%B0%D0%BB%D0%BA%D0%B0%20%D0%B4%D0%BB%D1%8F%20%D1%80%D0%B0%D1%81%D1%82%D0%B2%D0%BE%D1%80%D0%B0

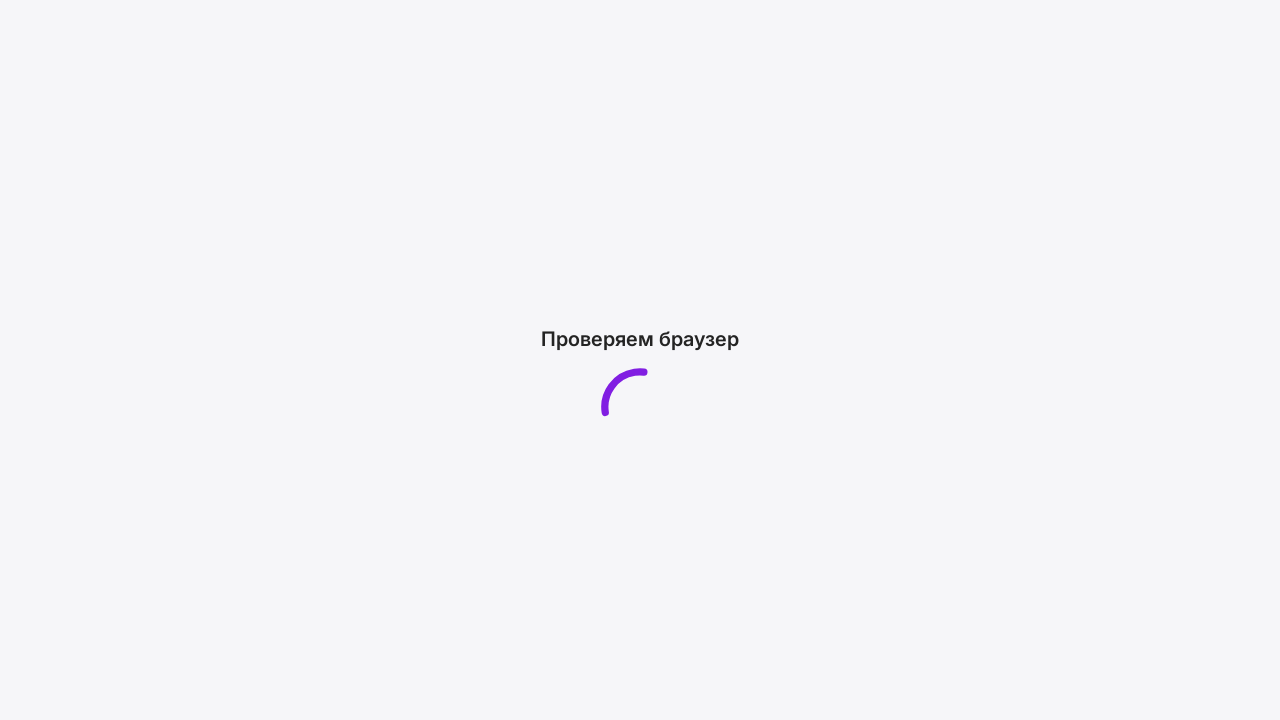

Waited for initial page load (5000ms)
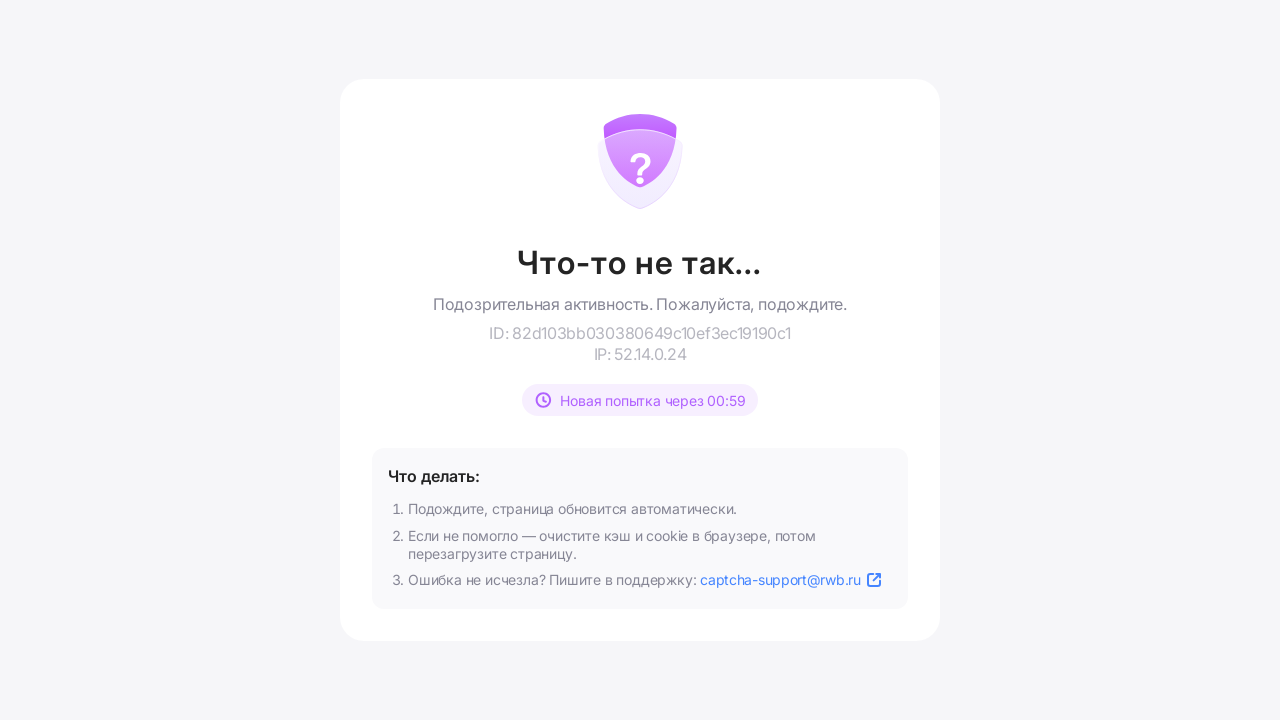

Scrolled down to position 500px
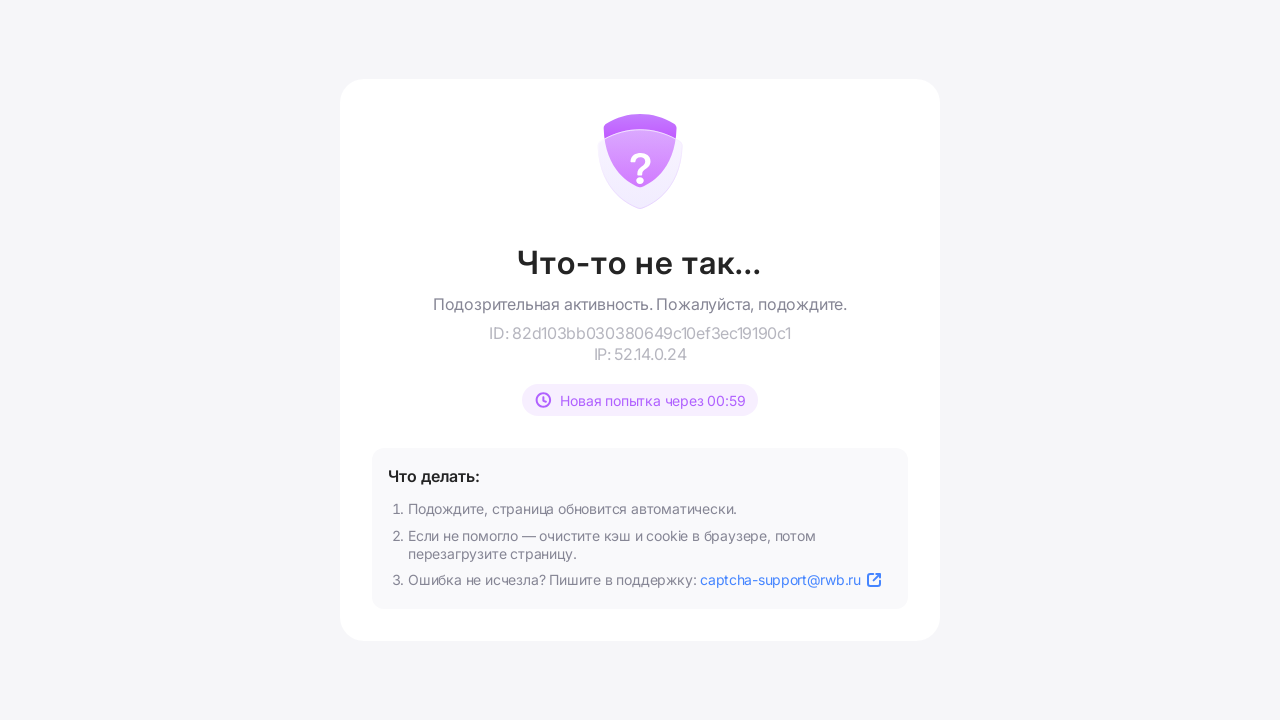

Waited 500ms for content to load after scroll
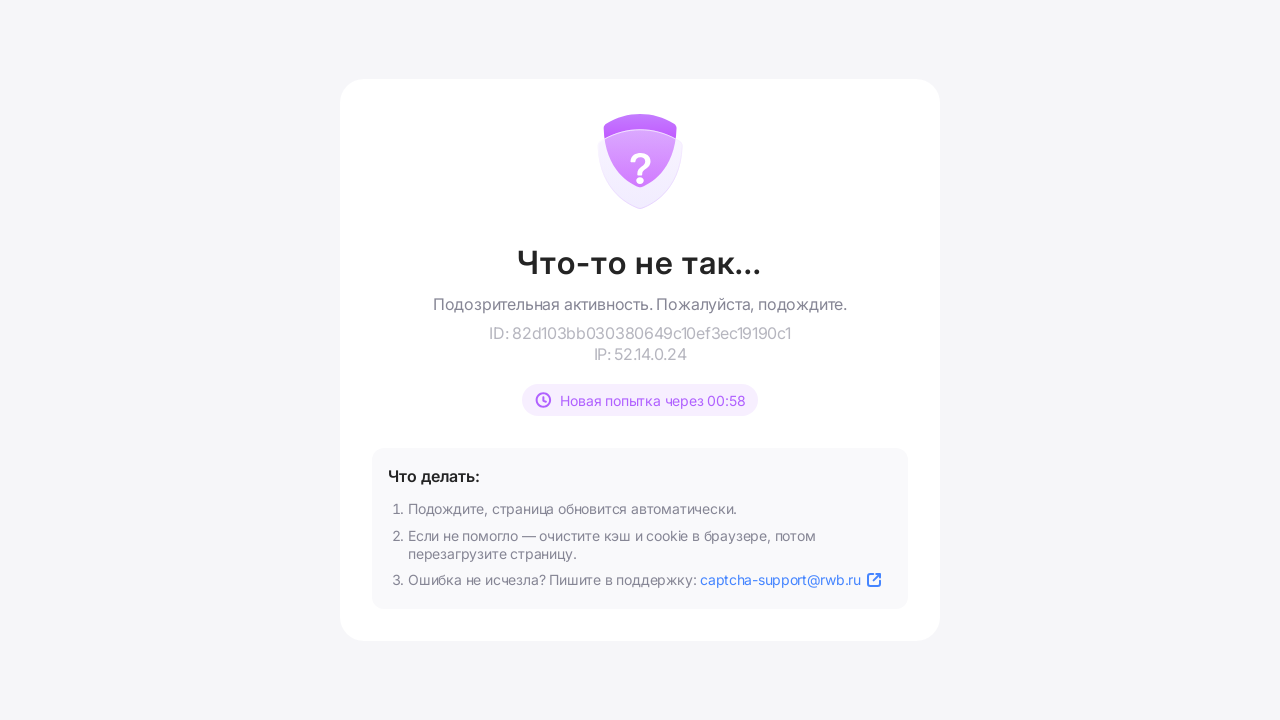

Retrieved new page height: 720px
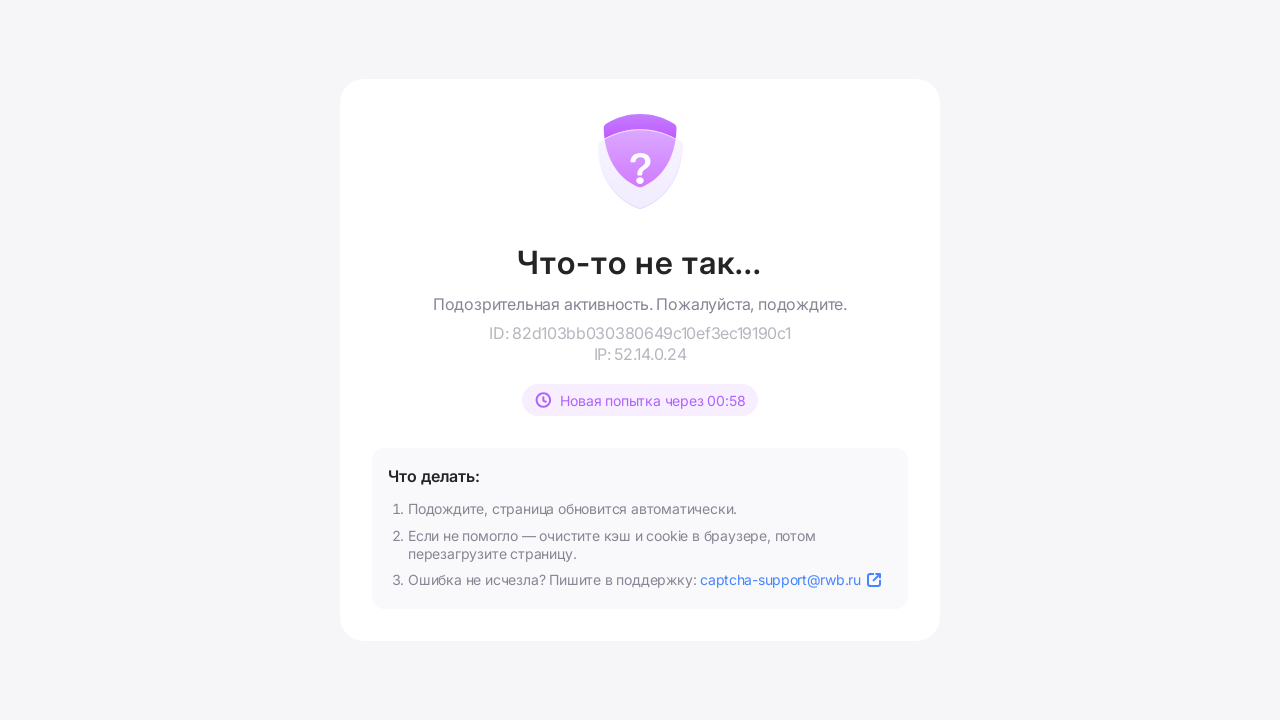

Rounded page height to nearest 500: 1000px
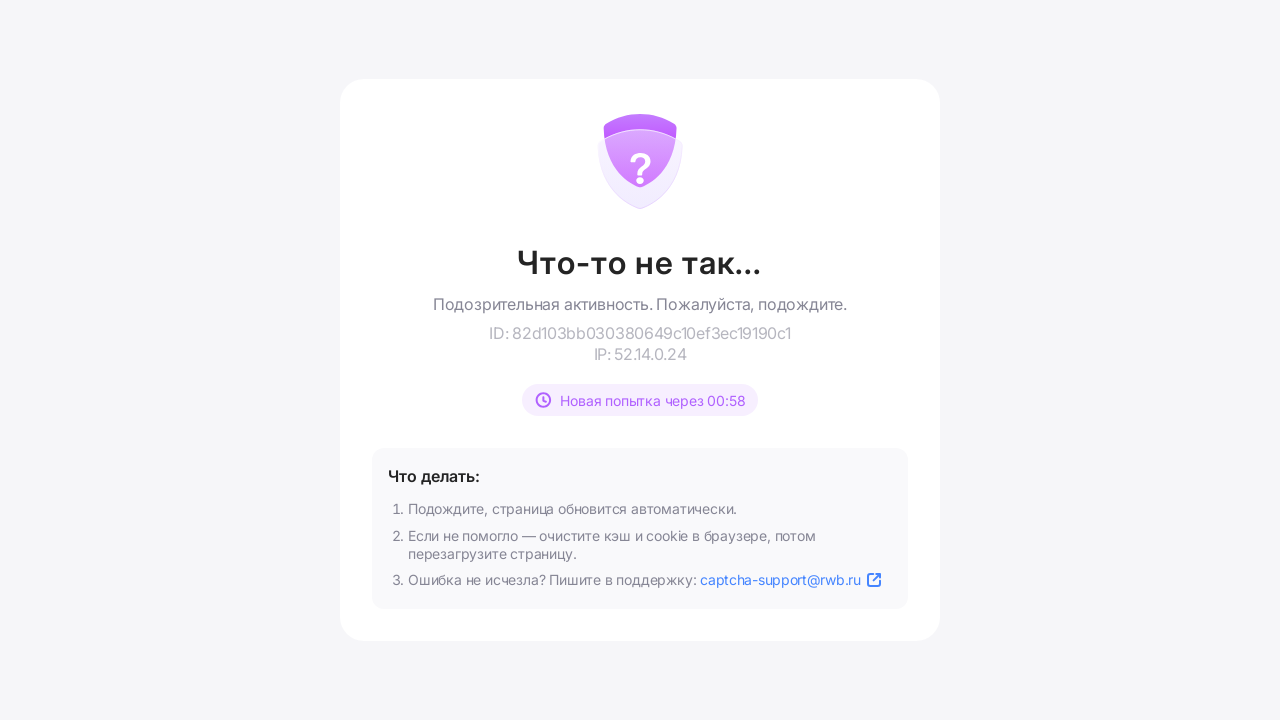

Updated scroll position to 1000px for next iteration
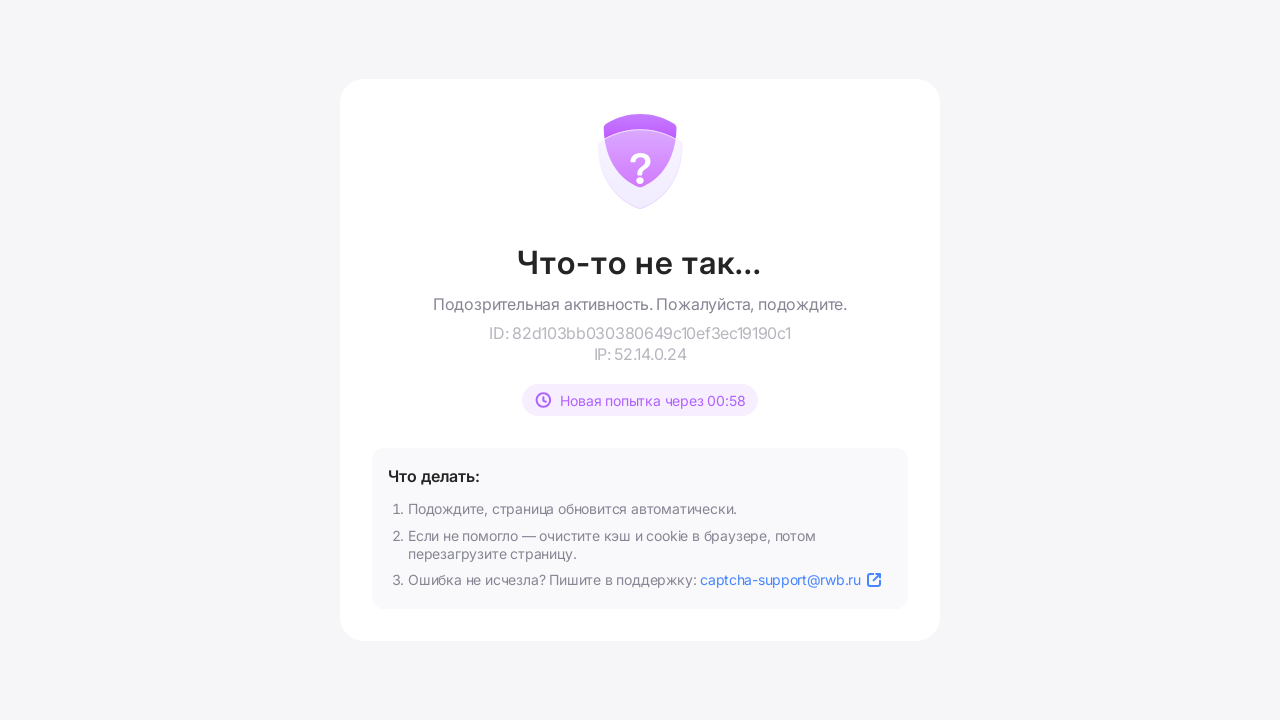

Scrolled down to position 1000px
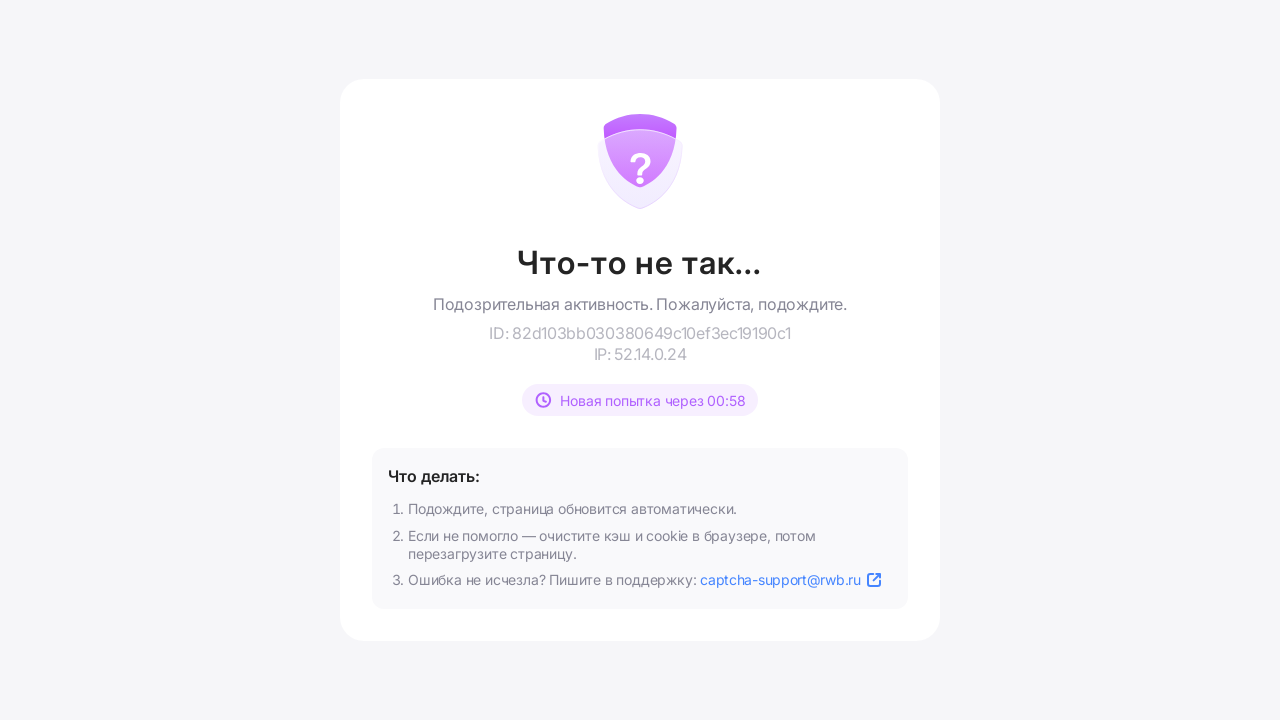

Waited 500ms for content to load after scroll
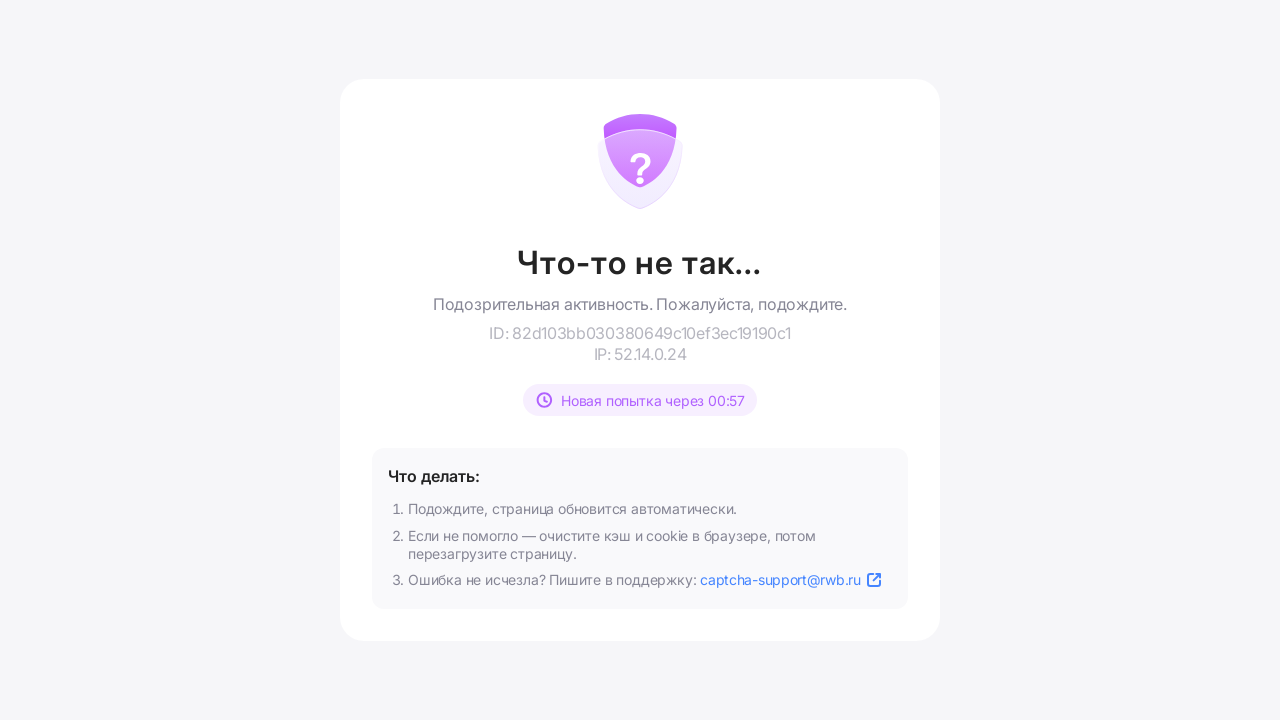

Retrieved new page height: 720px
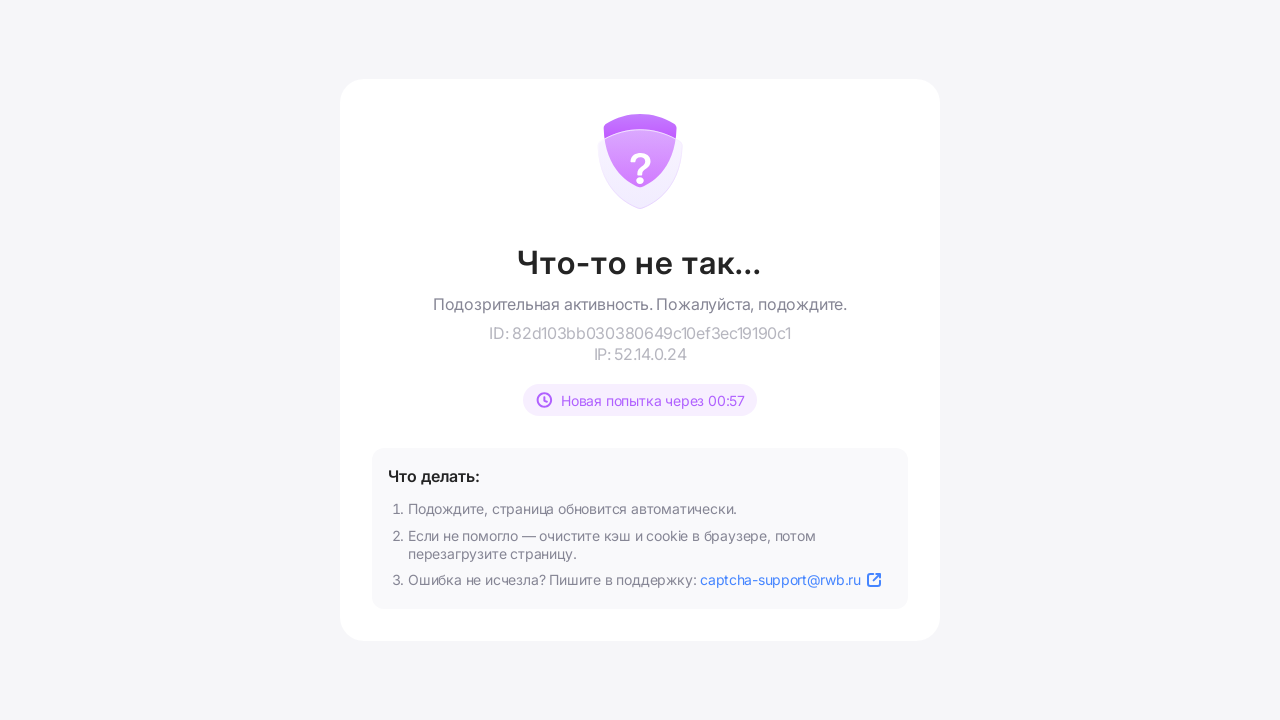

Rounded page height to nearest 500: 1000px
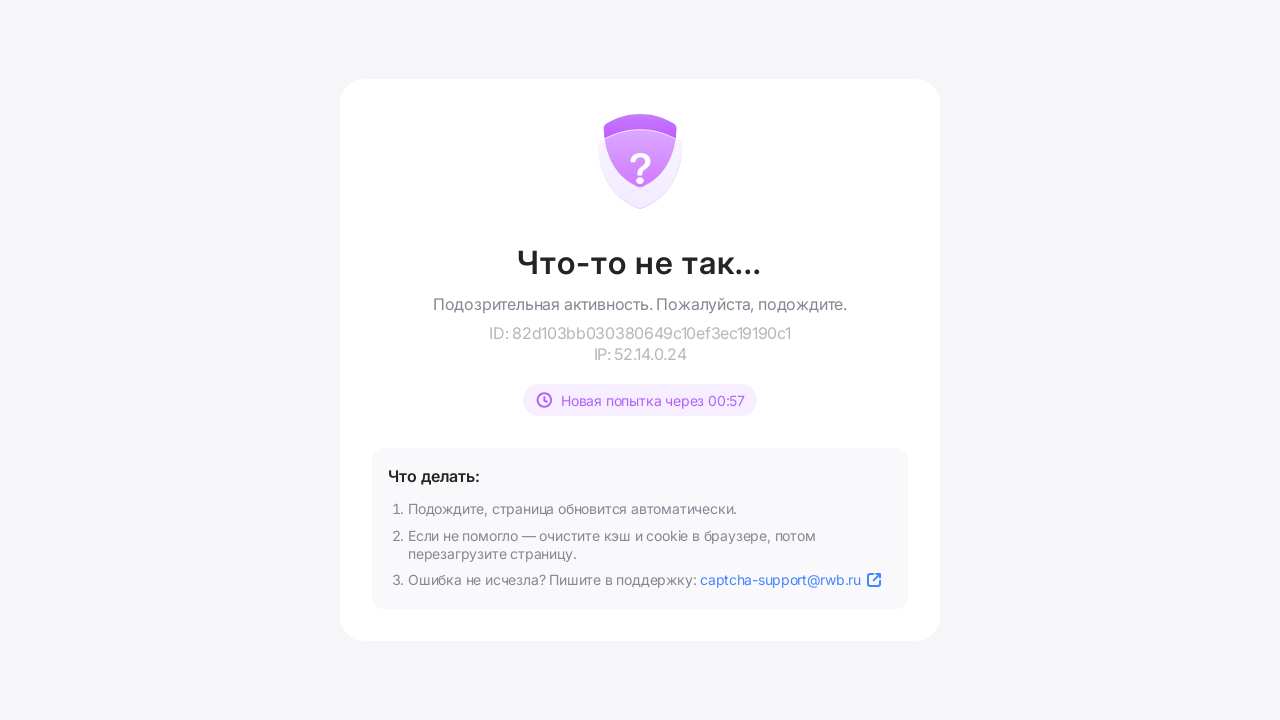

Reached bottom of page - scrolling complete
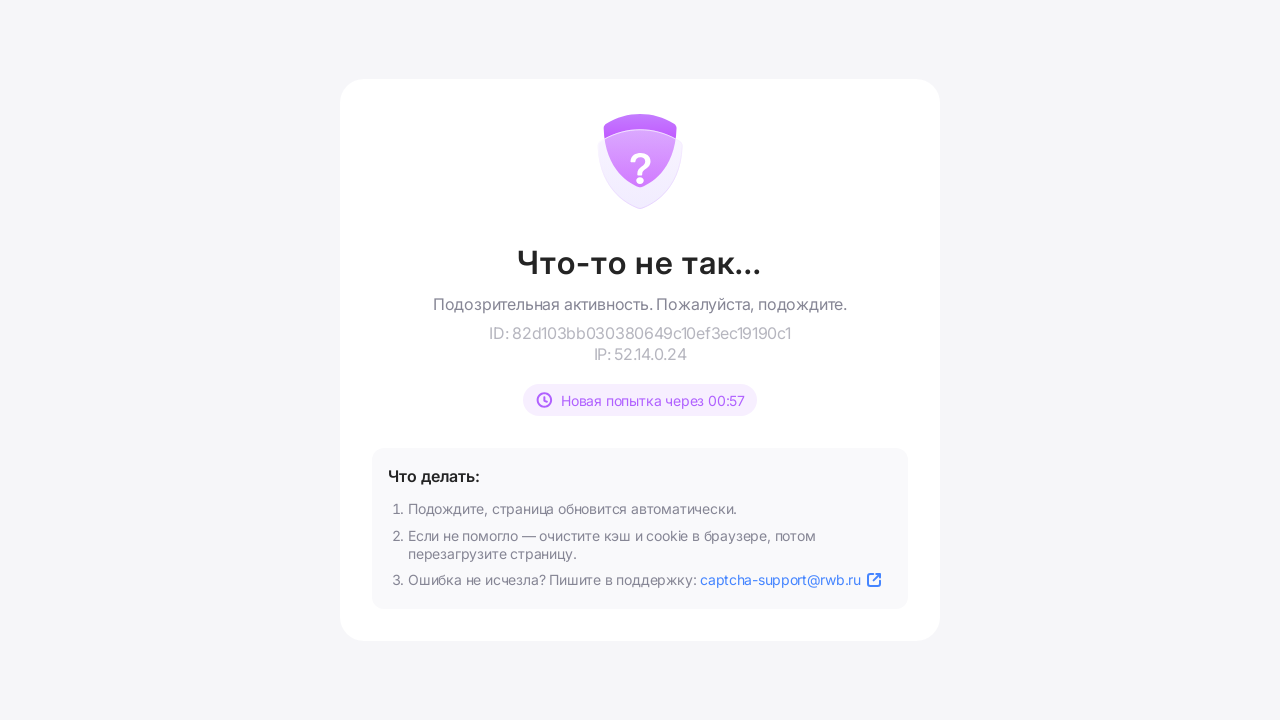

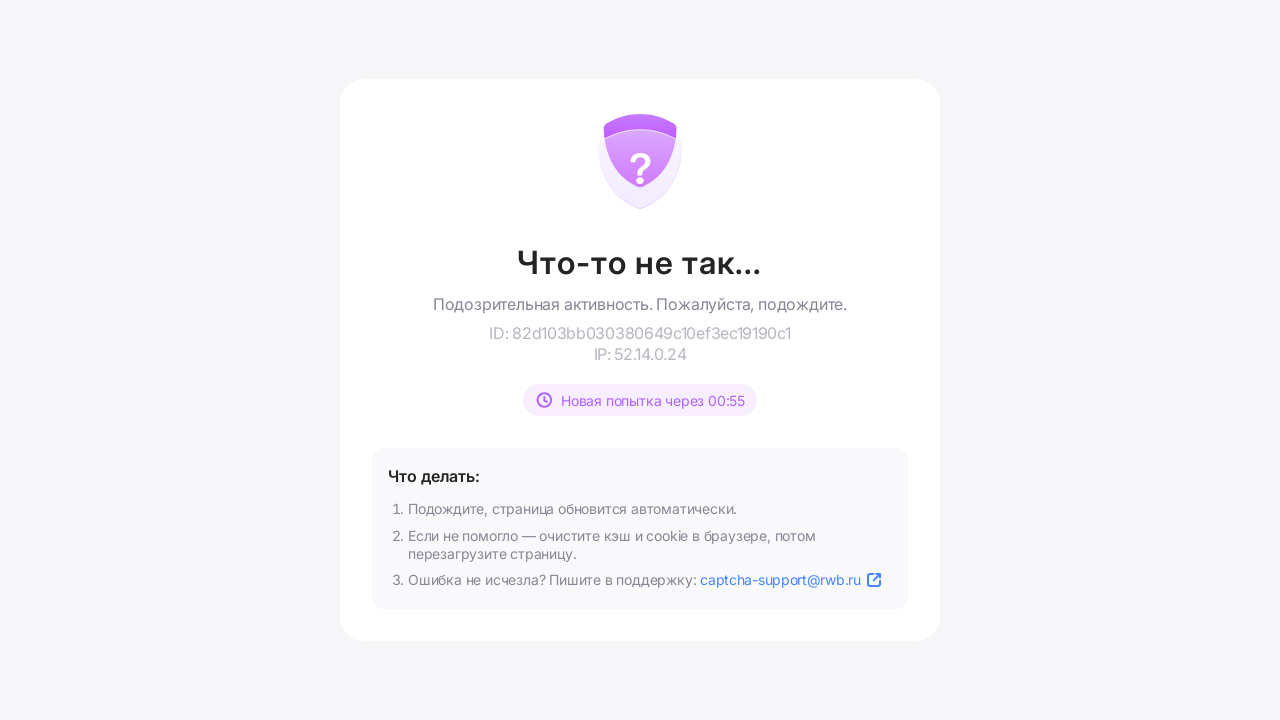